Navigates to the Apache Commons IO download page and maximizes the browser window

Starting URL: https://commons.apache.org/io/download_io.cgi

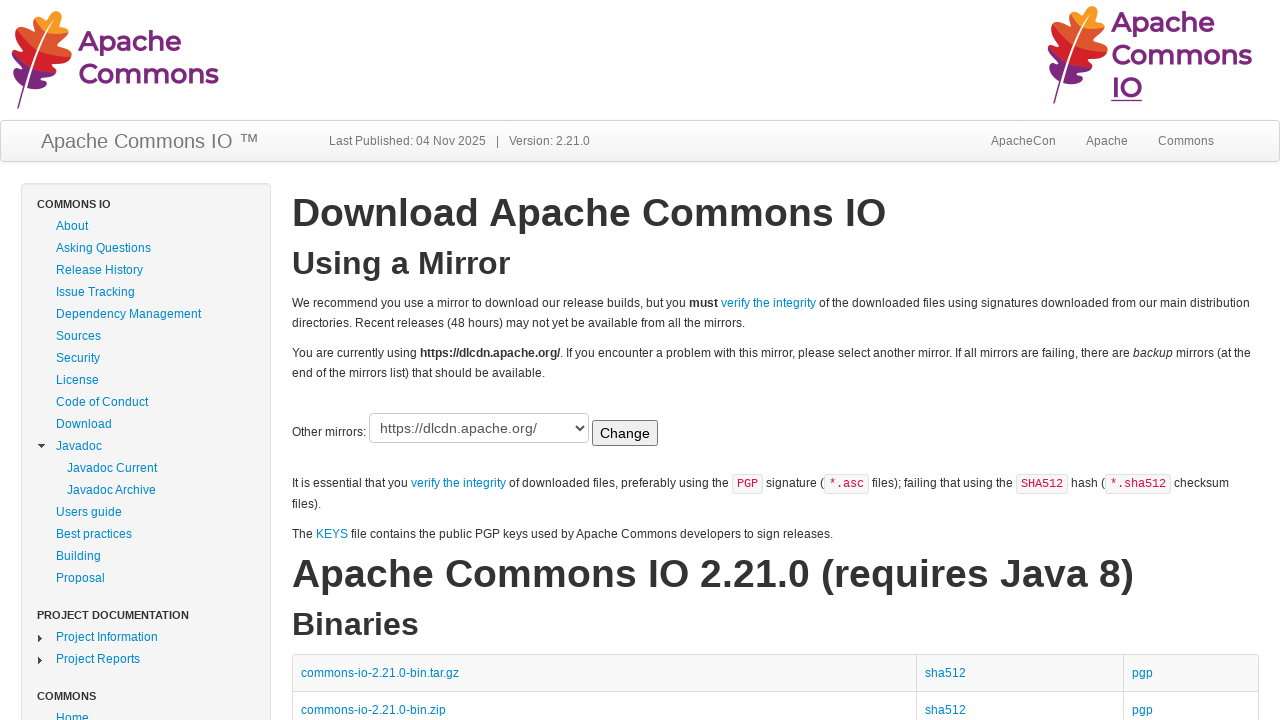

Navigated to Apache Commons IO download page
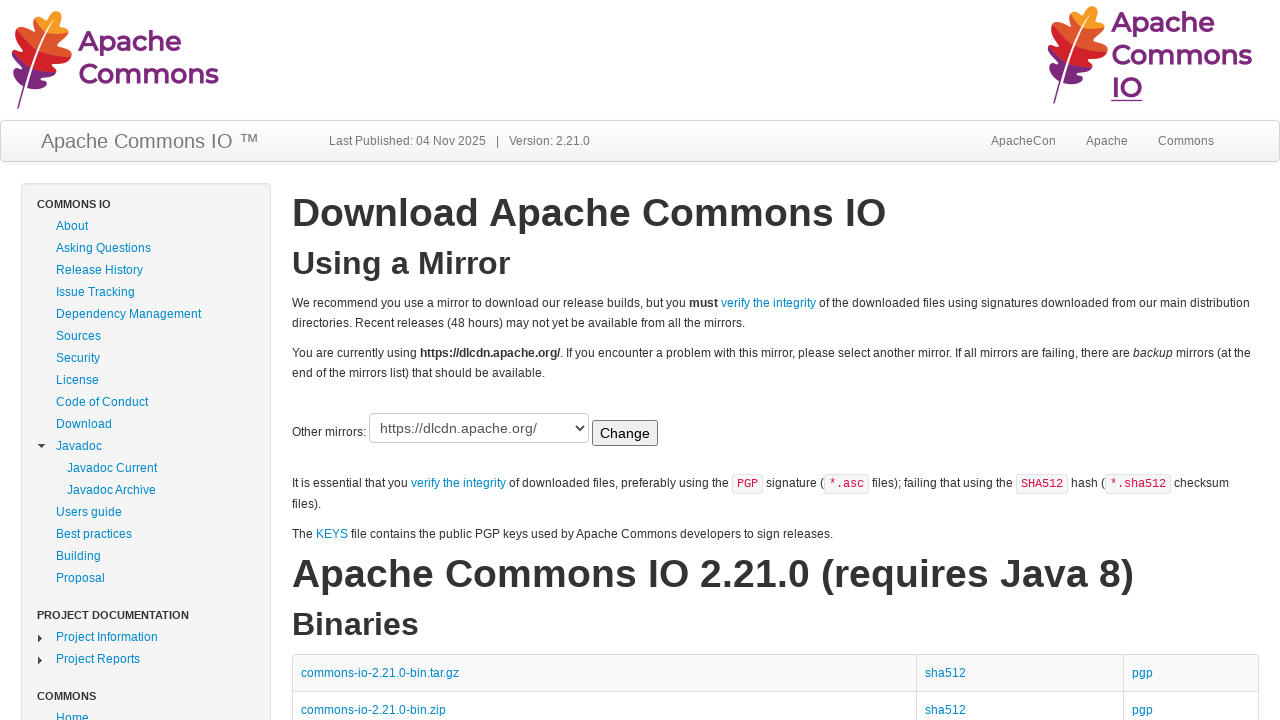

Maximized browser window to 1920x1080
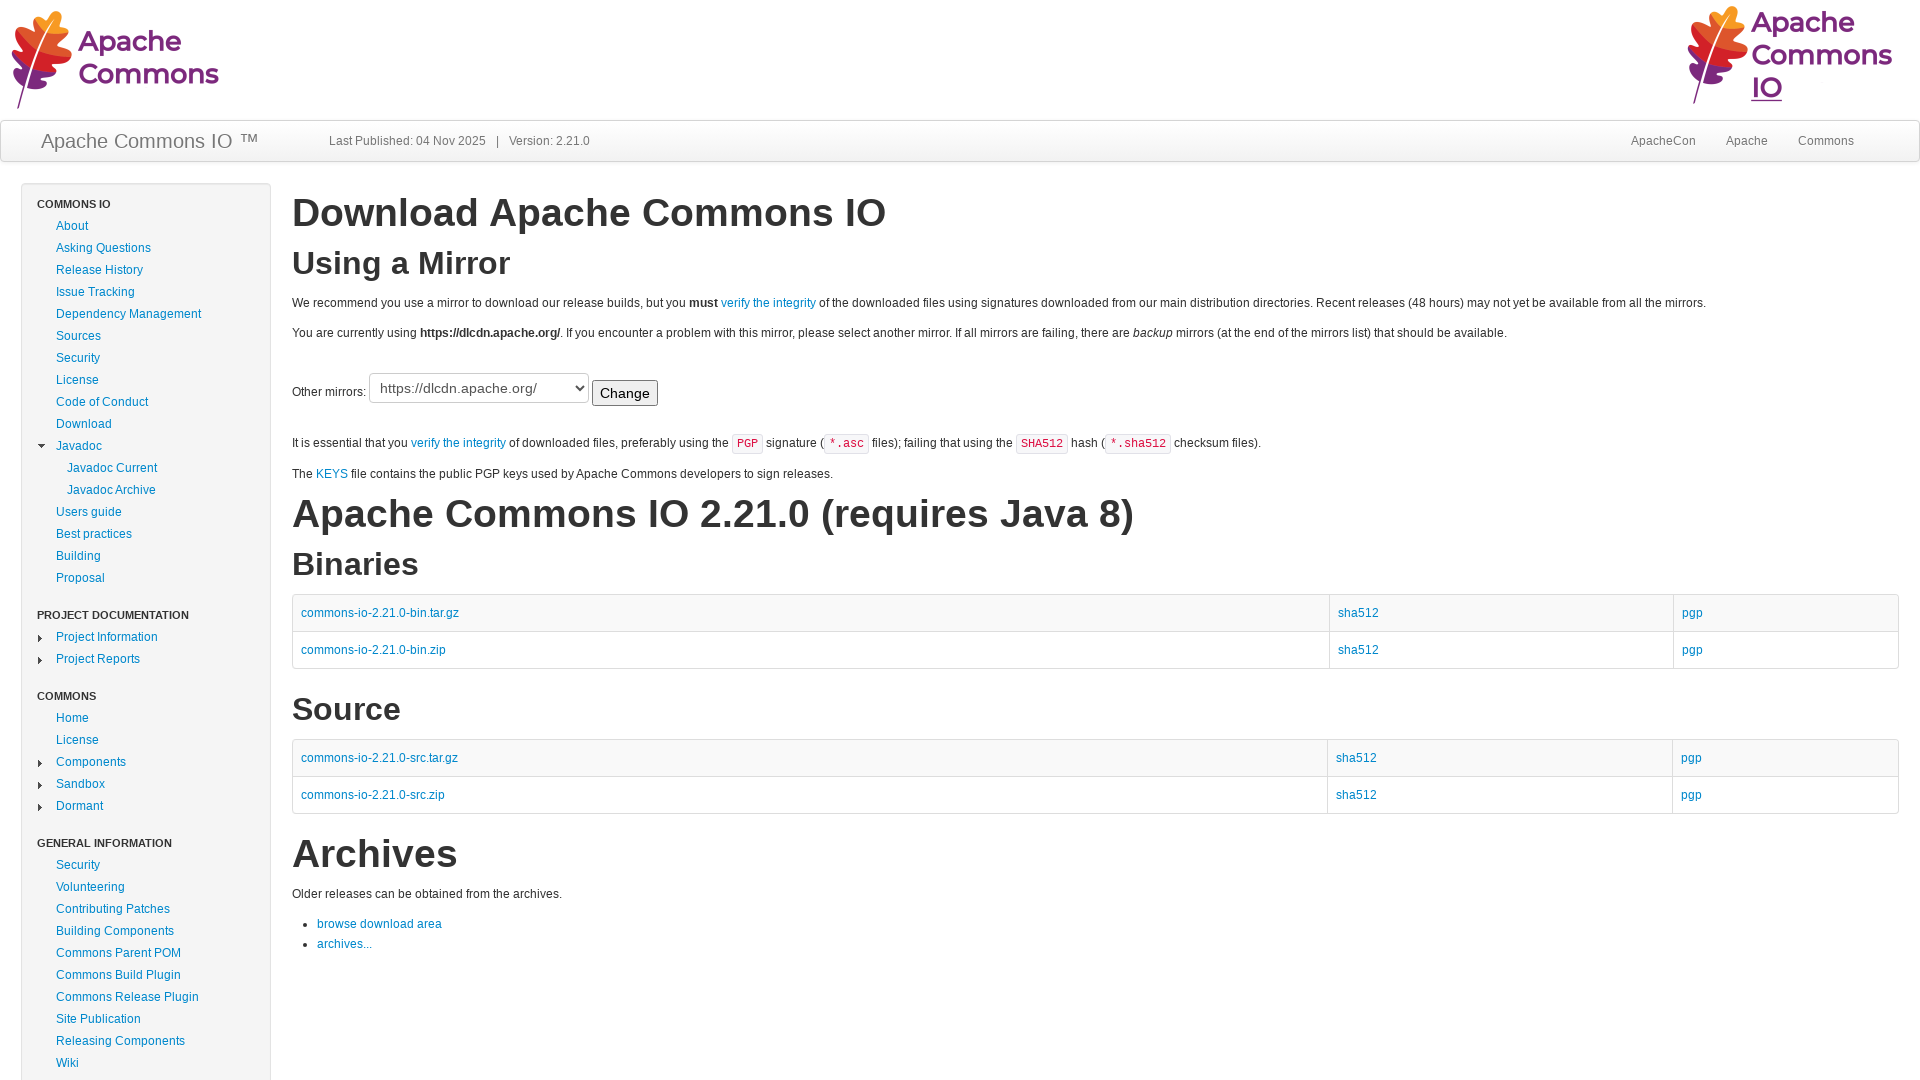

Page fully loaded and network idle
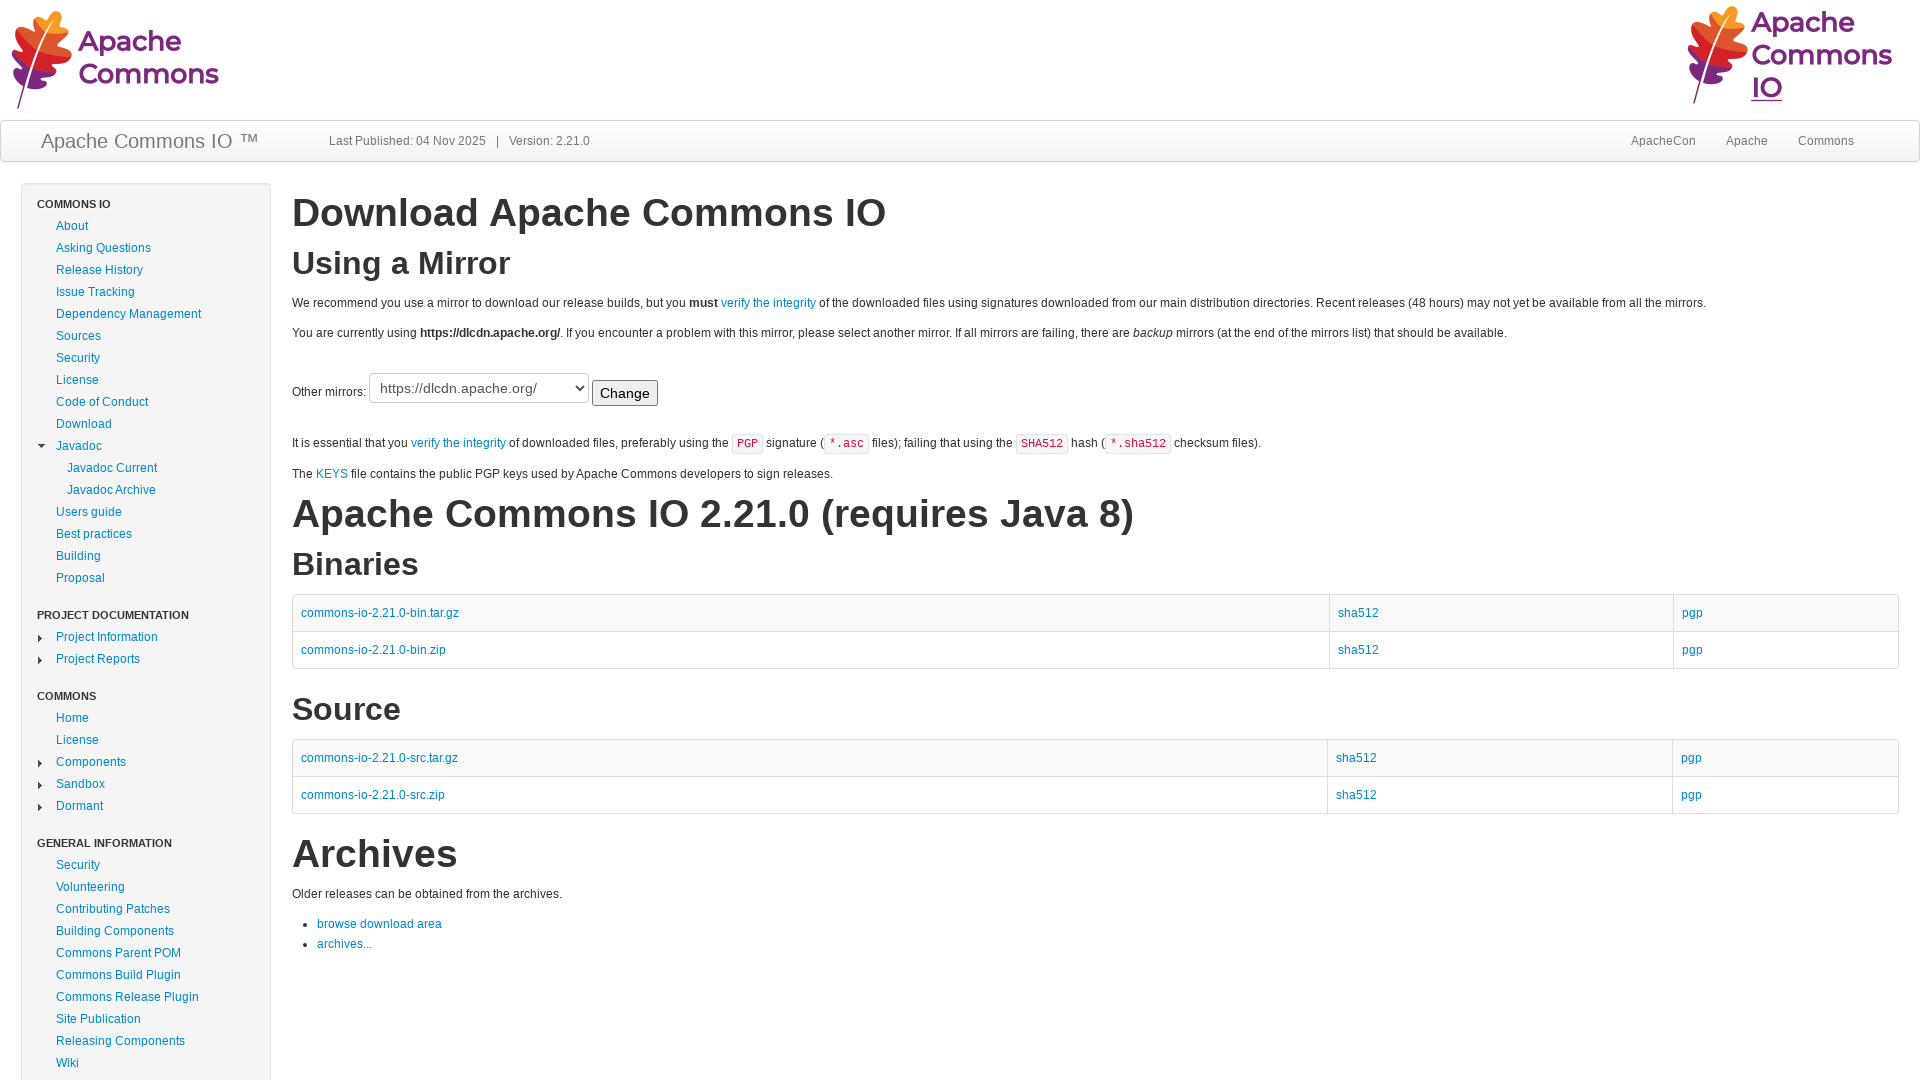

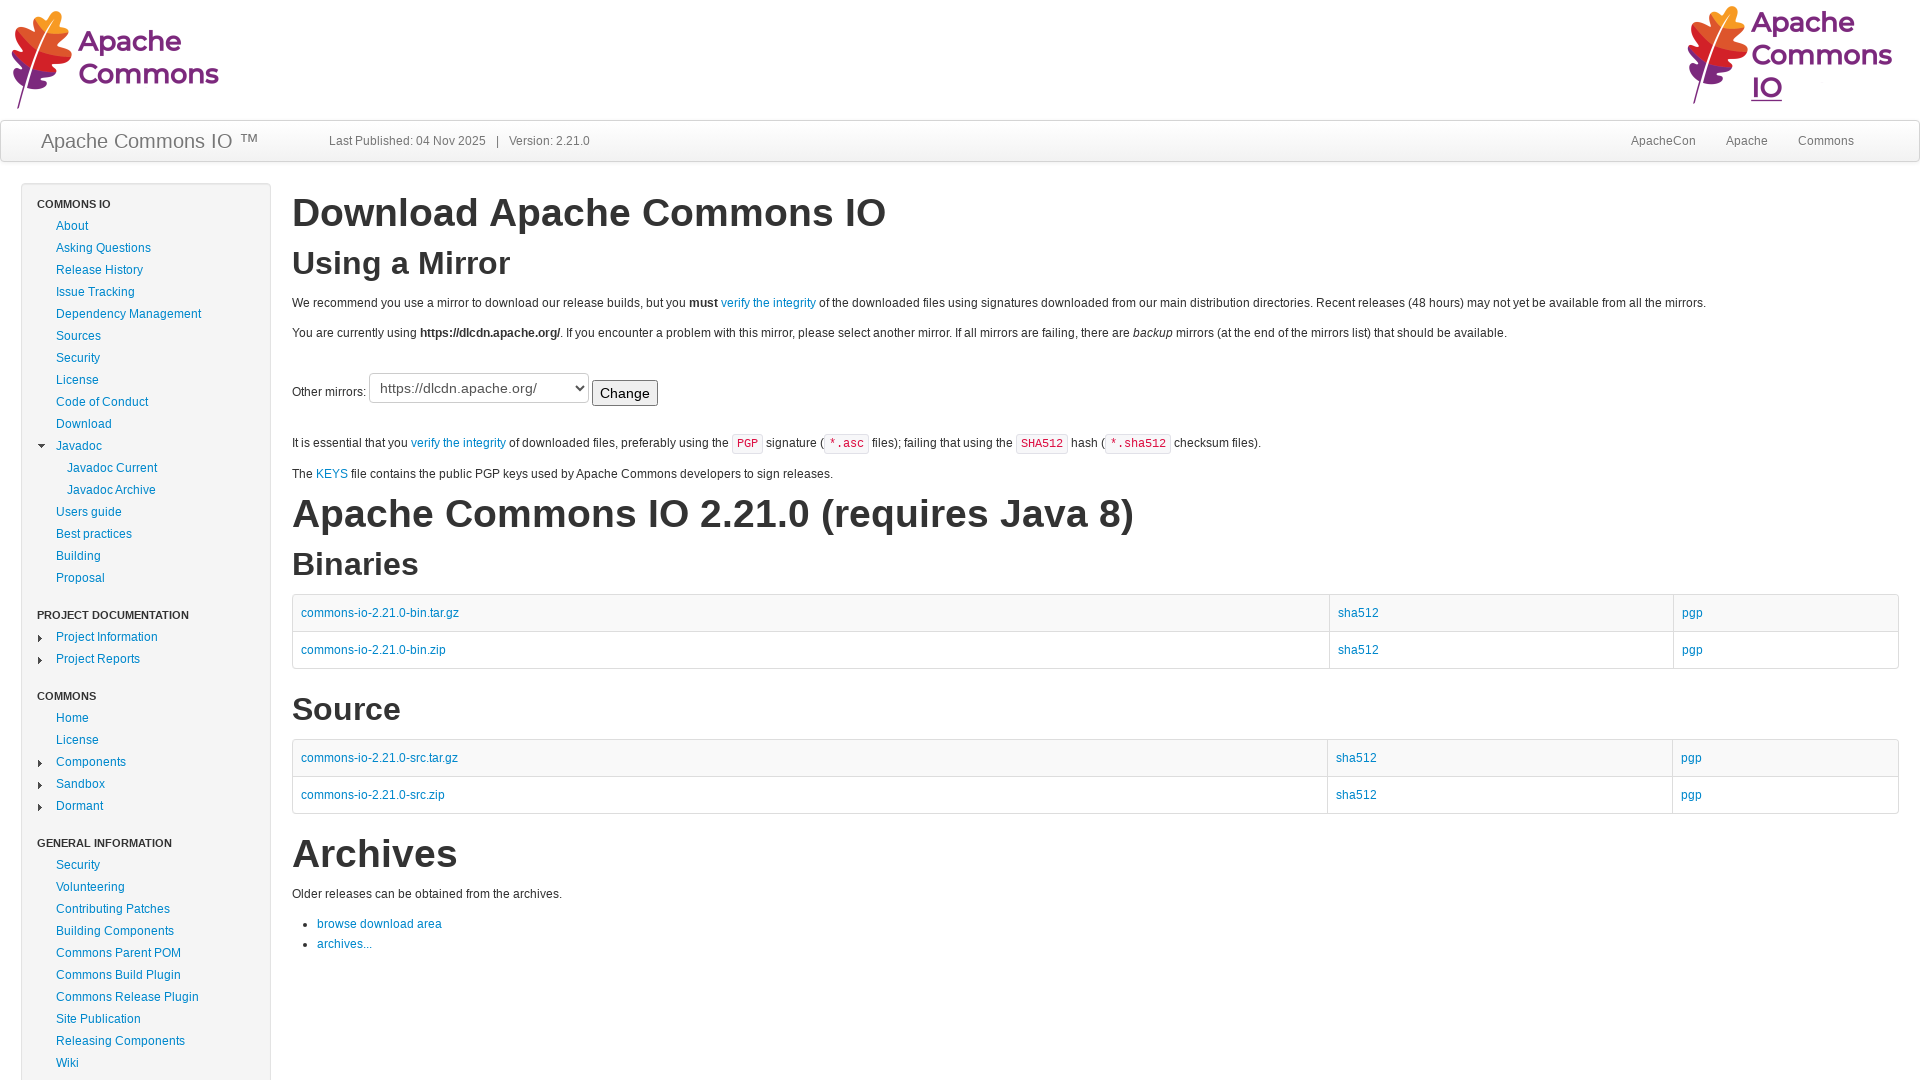